Tests a guinea pig page by filling a text box with "Selenium", then completing a contact form with email and comments, and clicking the send button.

Starting URL: https://saucelabs.com/test/guinea-pig

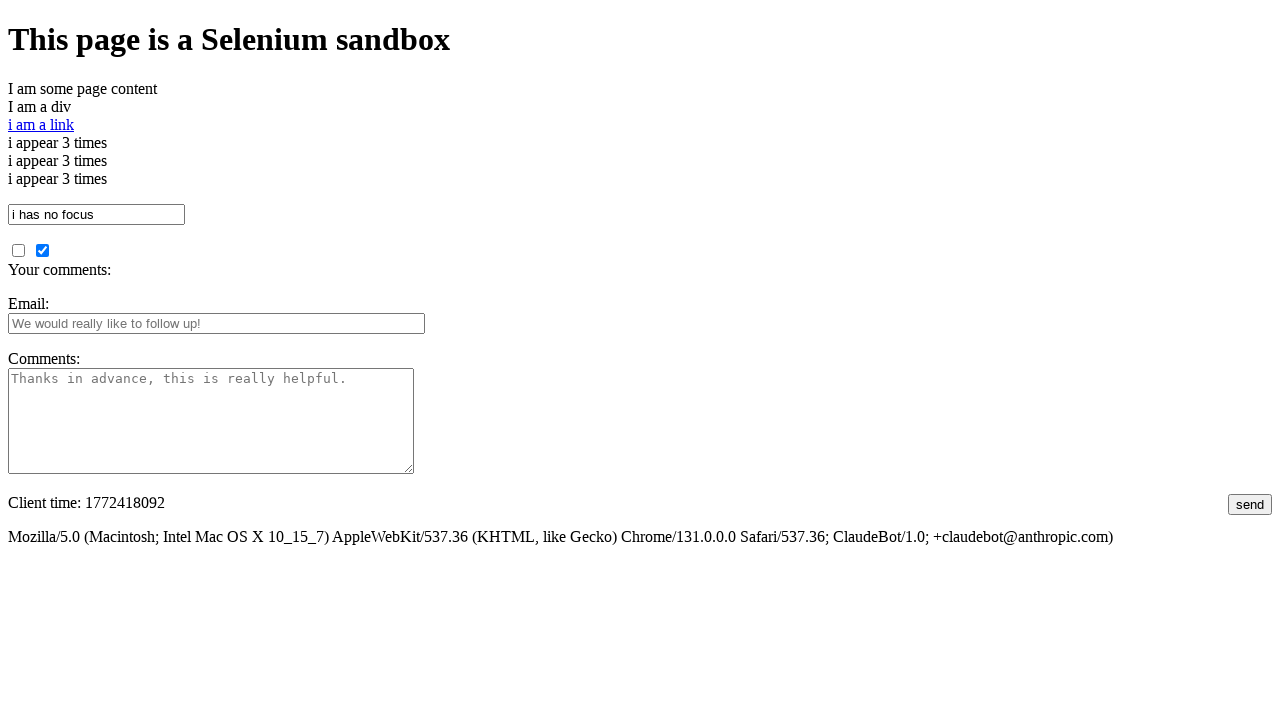

Filled text box with 'Selenium' on #i_am_a_textbox
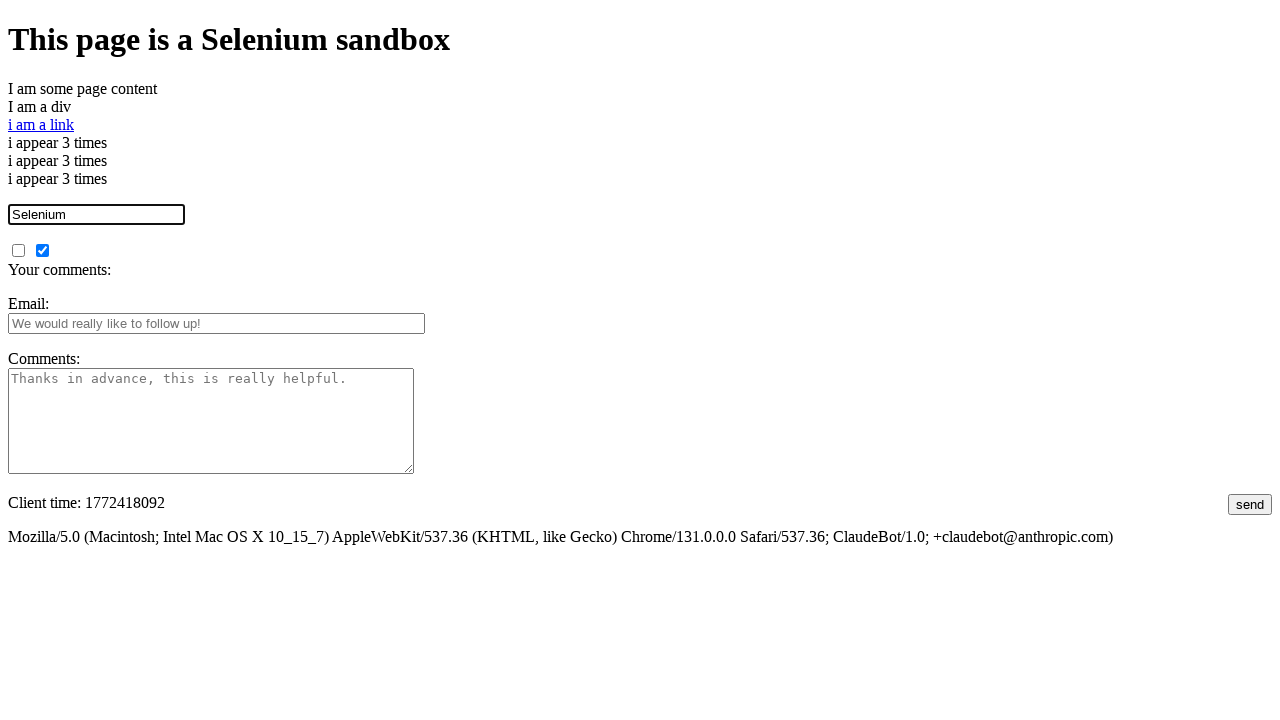

Filled email field with 'support@saucelabs.com' on #fbemail
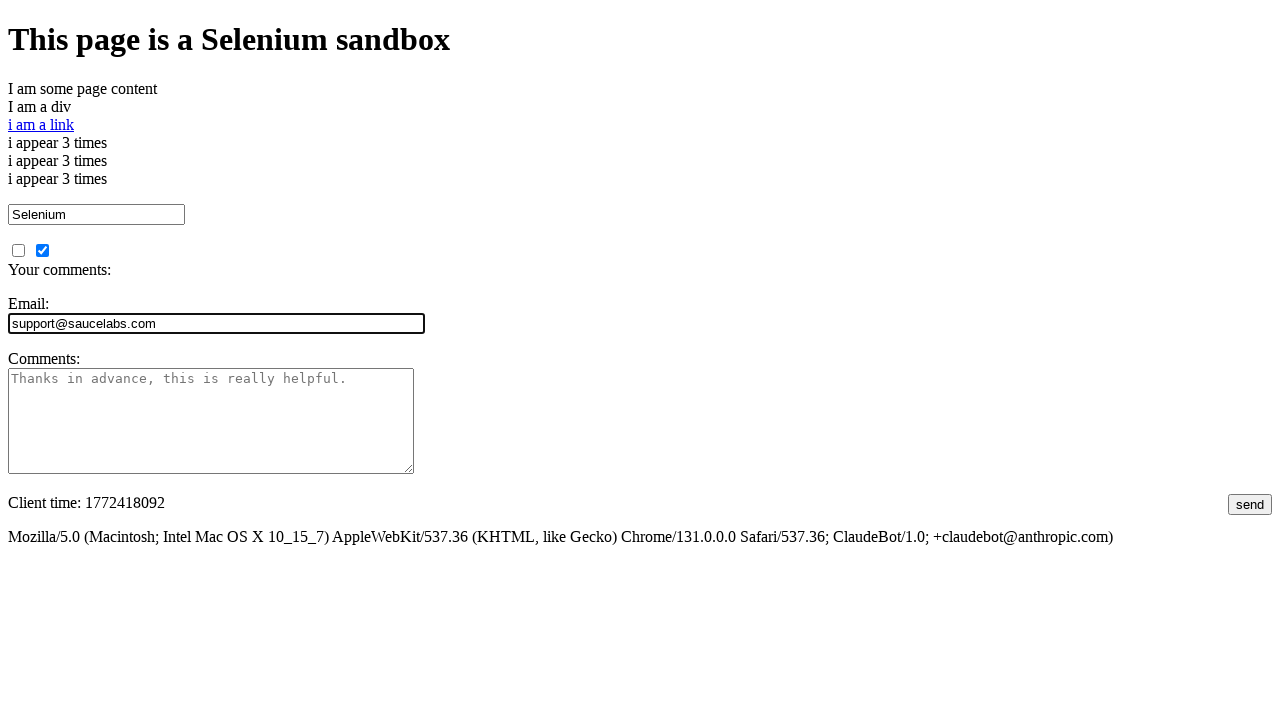

Filled comments field with 'this is a comment' on #comments
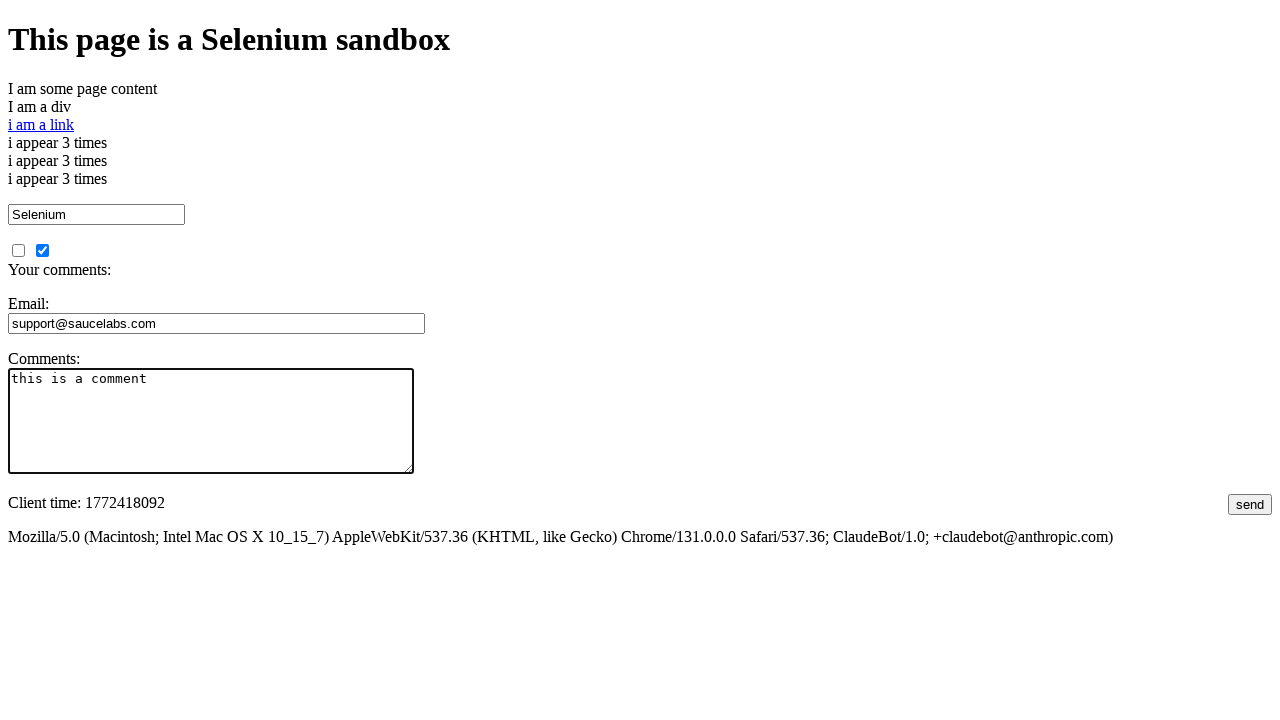

Clicked send button to submit contact form at (1250, 504) on #submit
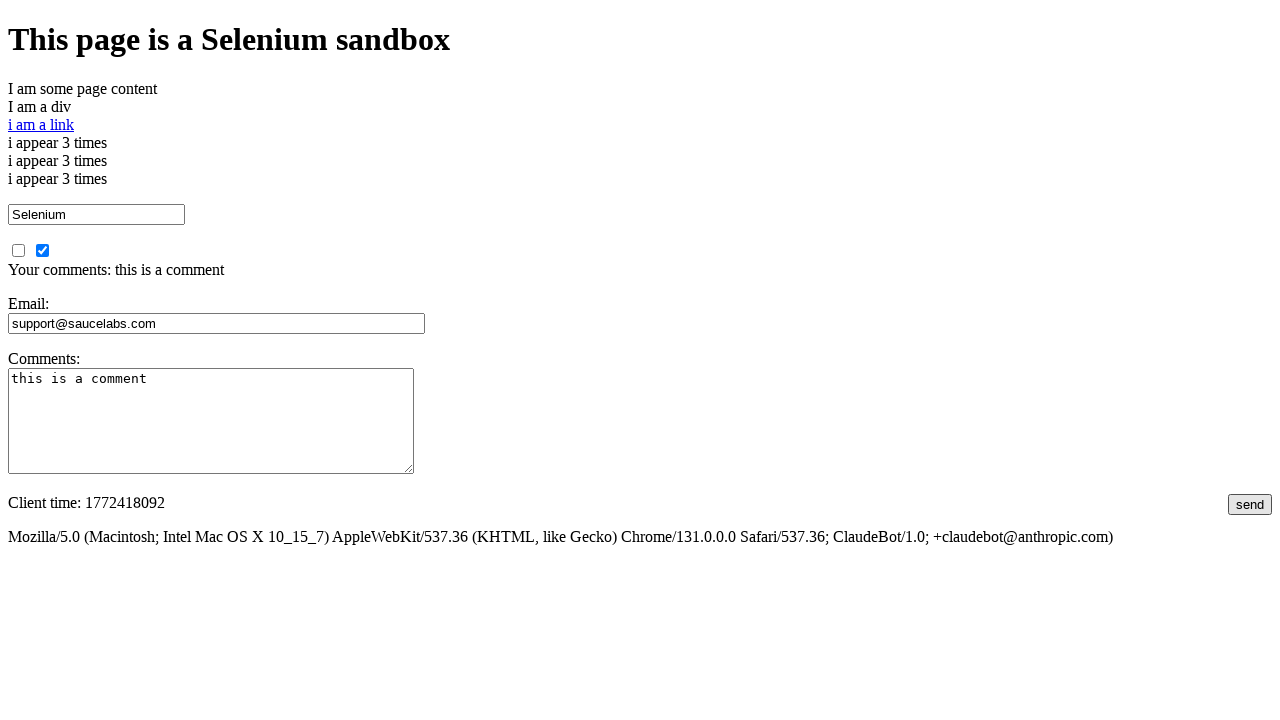

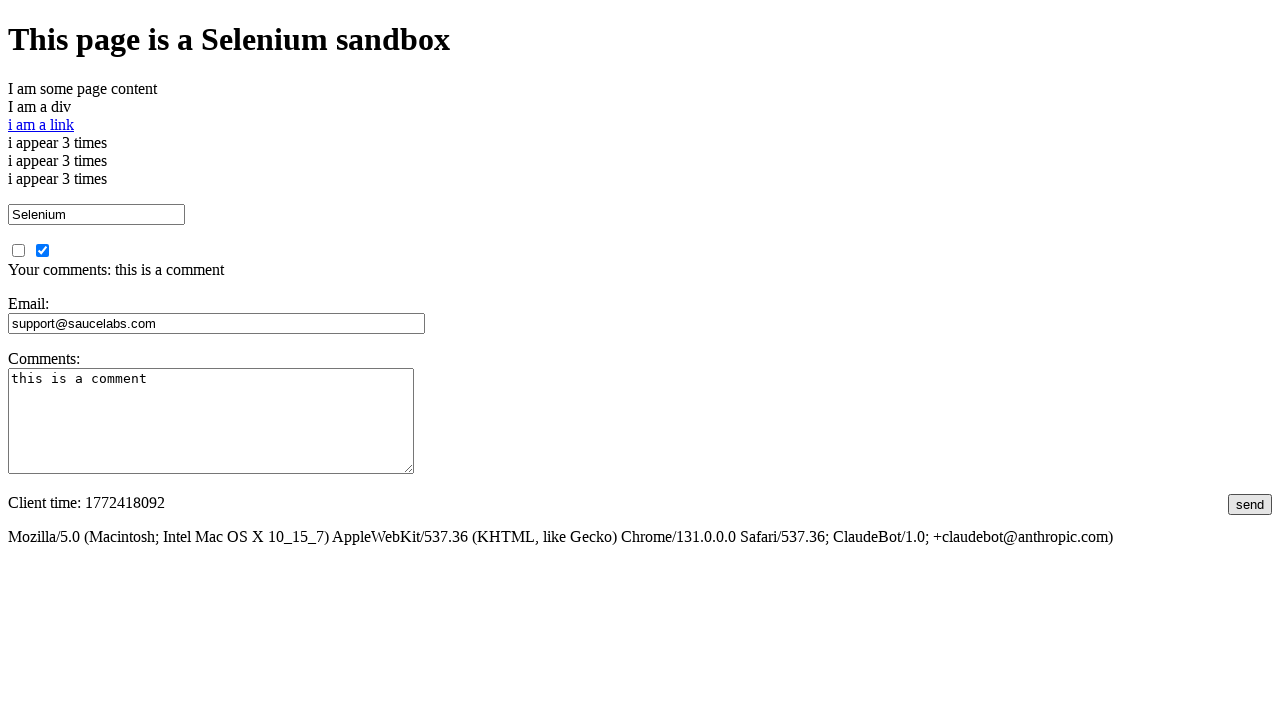